Tests key press detection functionality by clicking on a target input element and pressing various keyboard keys (arrow keys, tab, delete, escape) to verify the page correctly detects and displays the pressed keys.

Starting URL: http://the-internet.herokuapp.com/key_presses

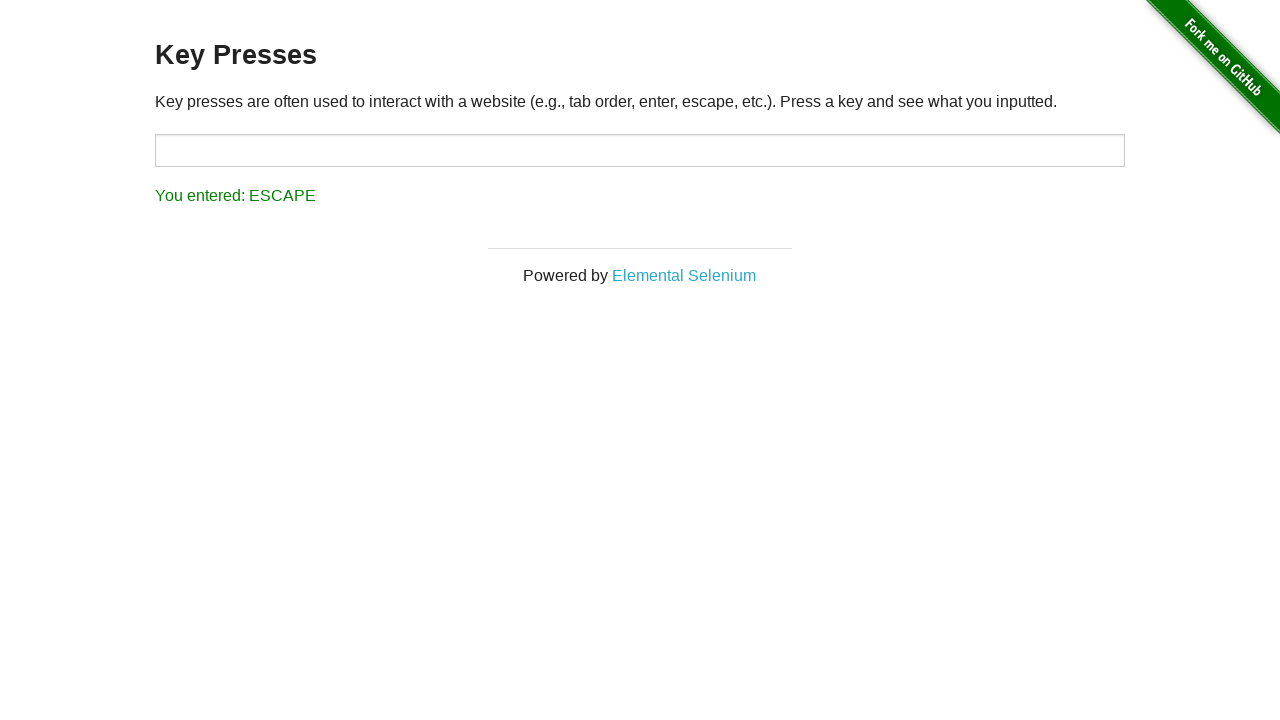

Clicked on target input element at (640, 150) on #target
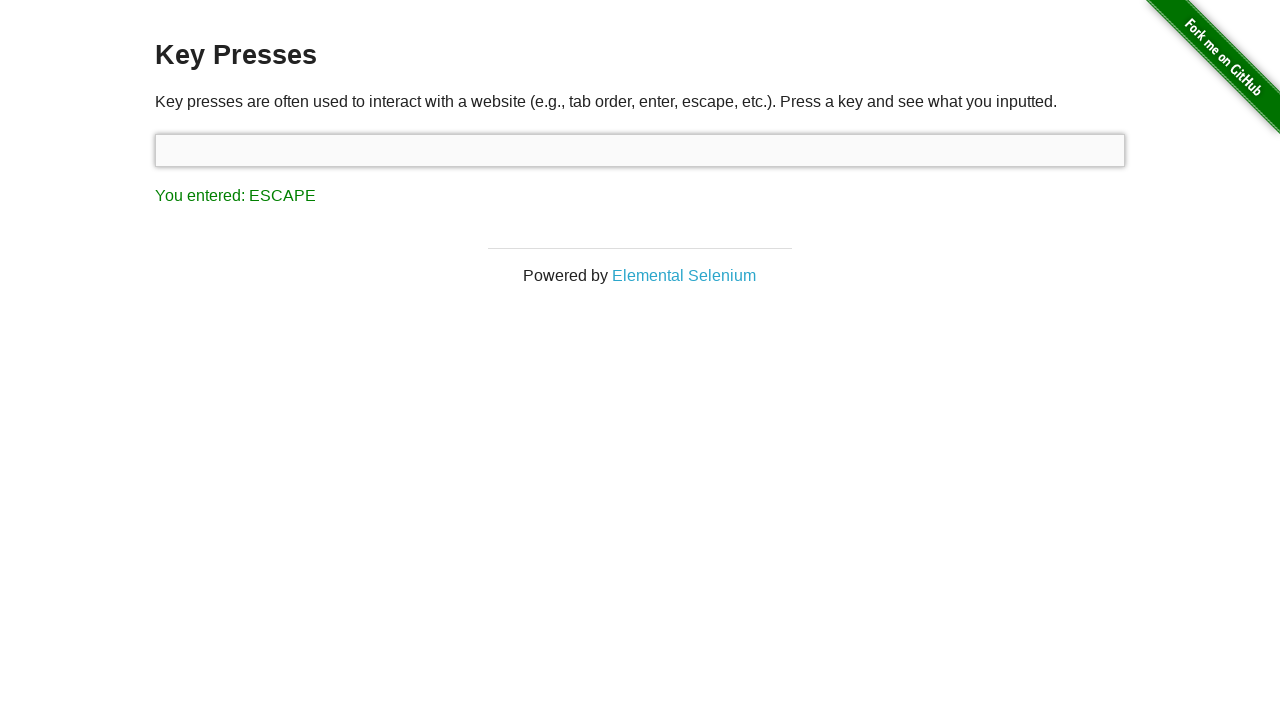

Pressed DOWN arrow key
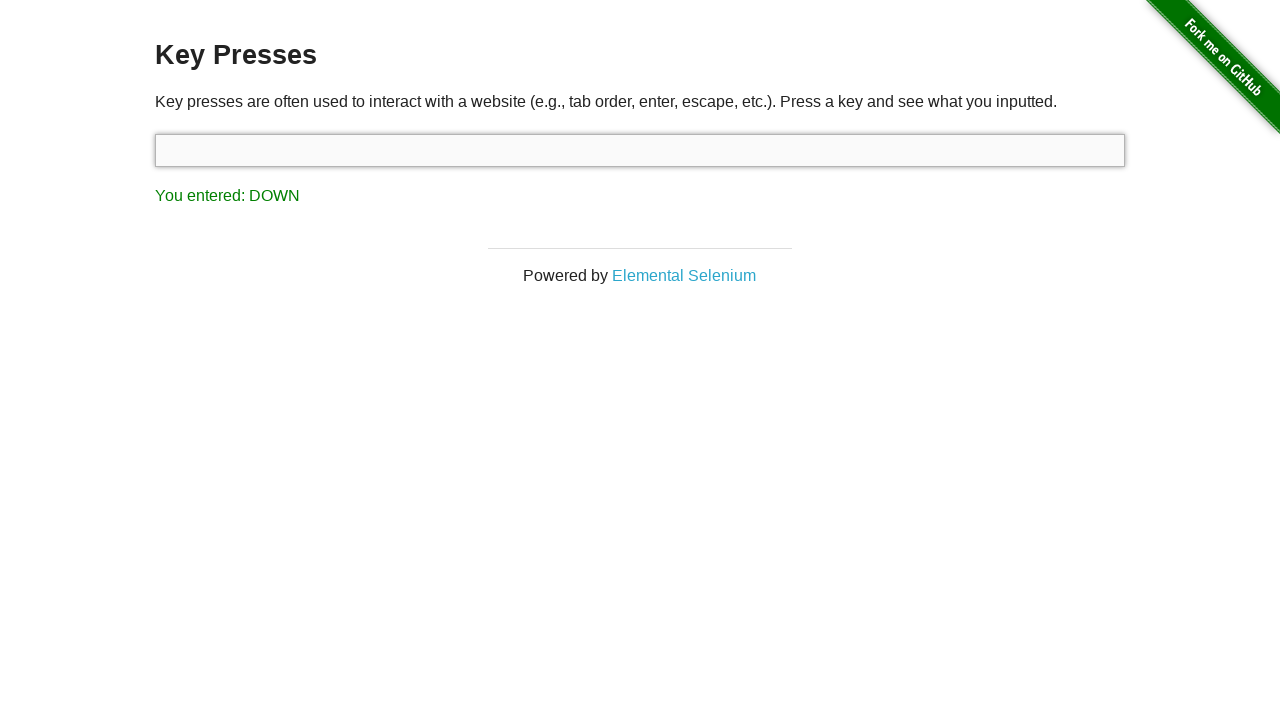

Pressed UP arrow key
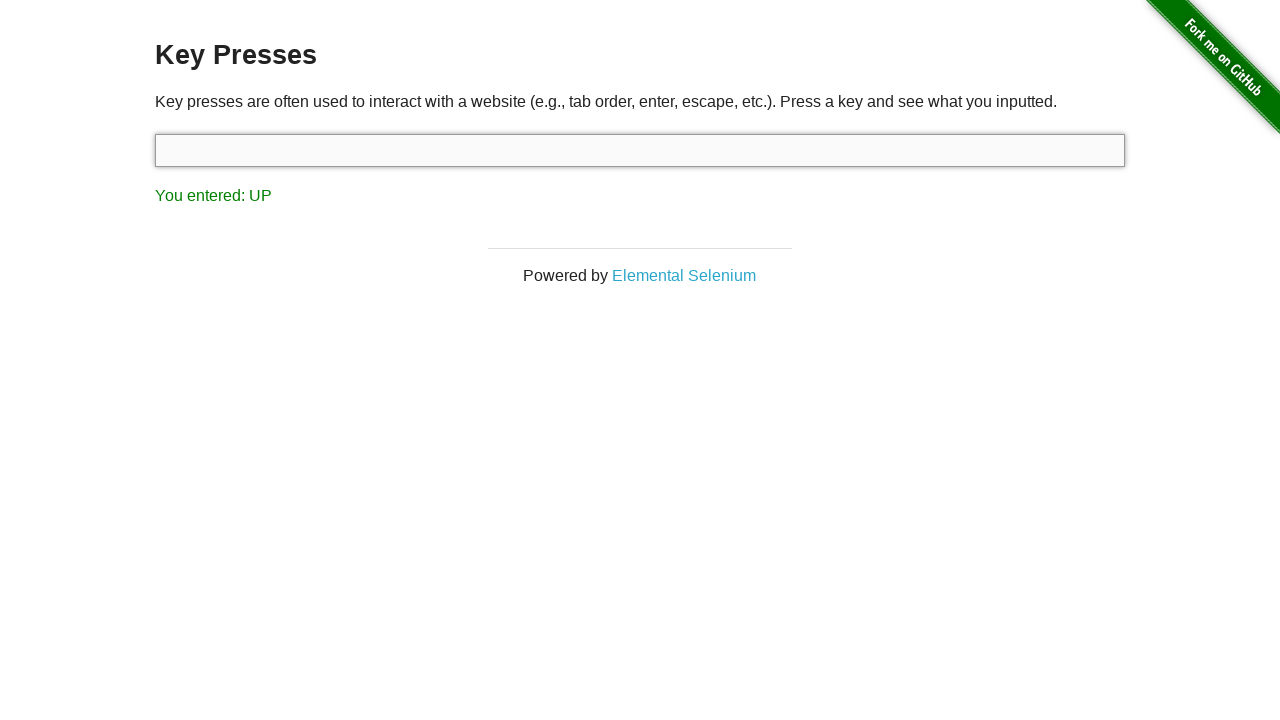

Pressed LEFT arrow key
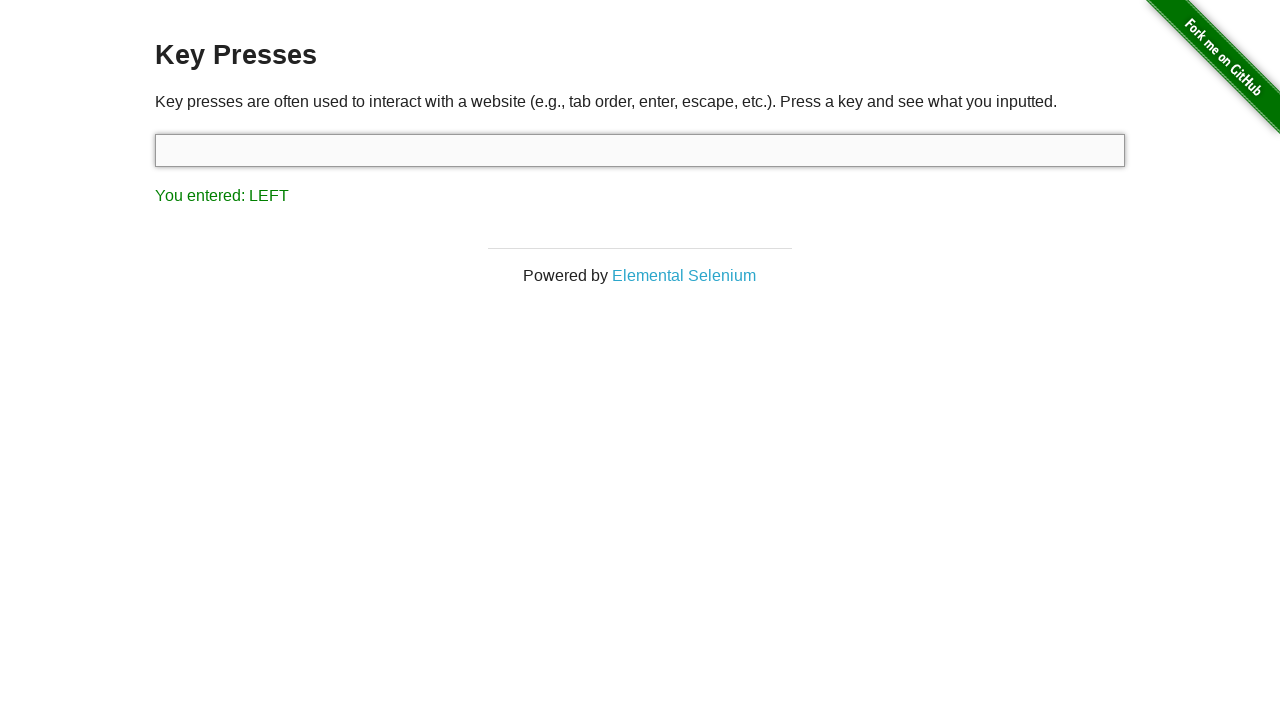

Pressed RIGHT arrow key
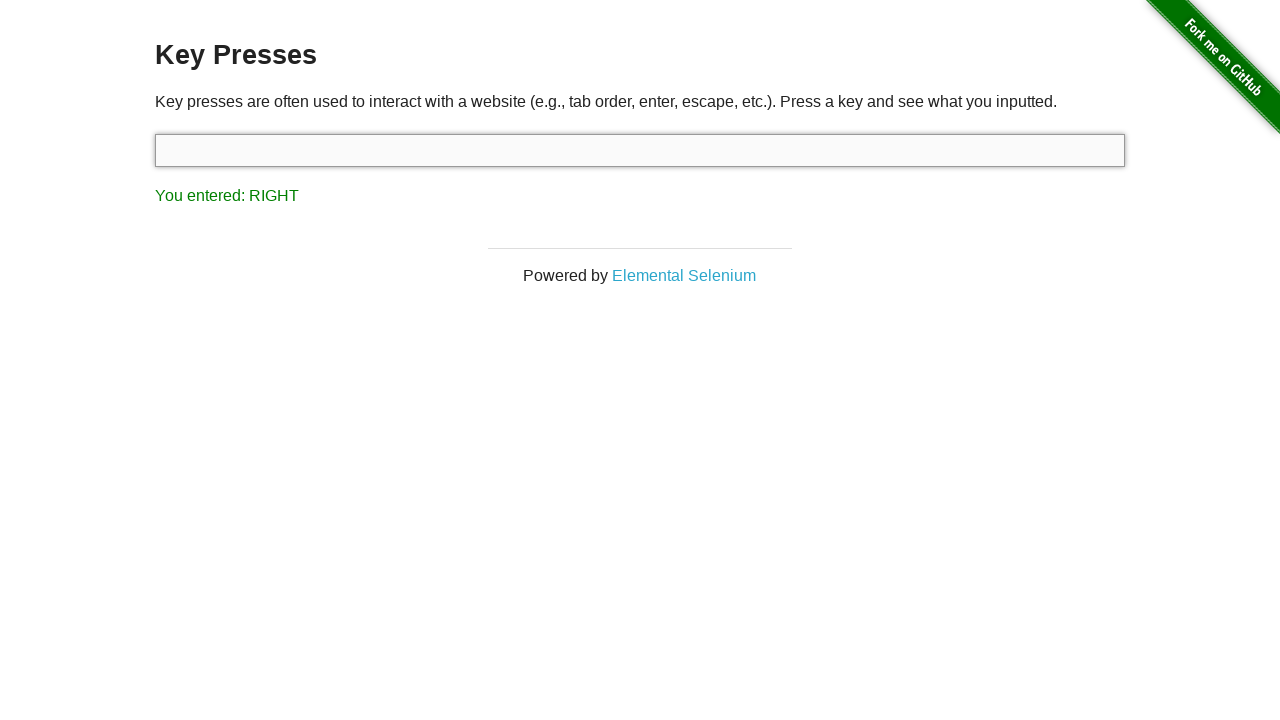

Pressed TAB key
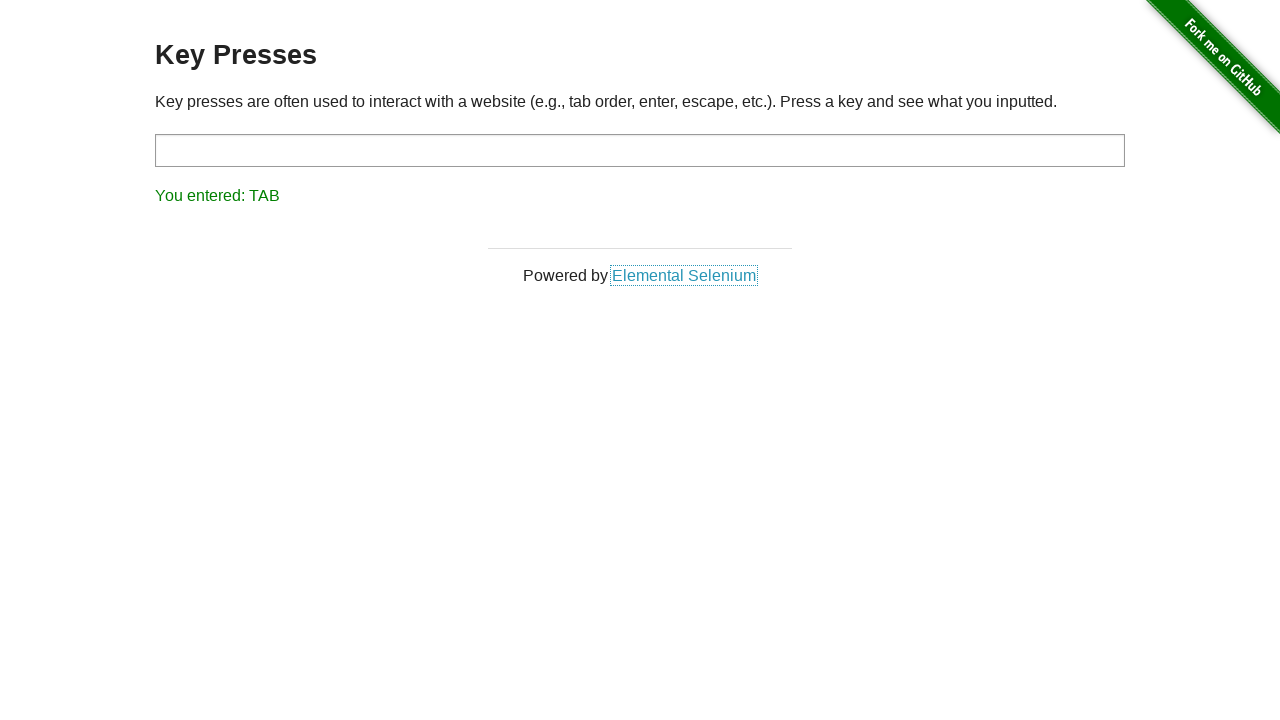

Pressed DELETE key
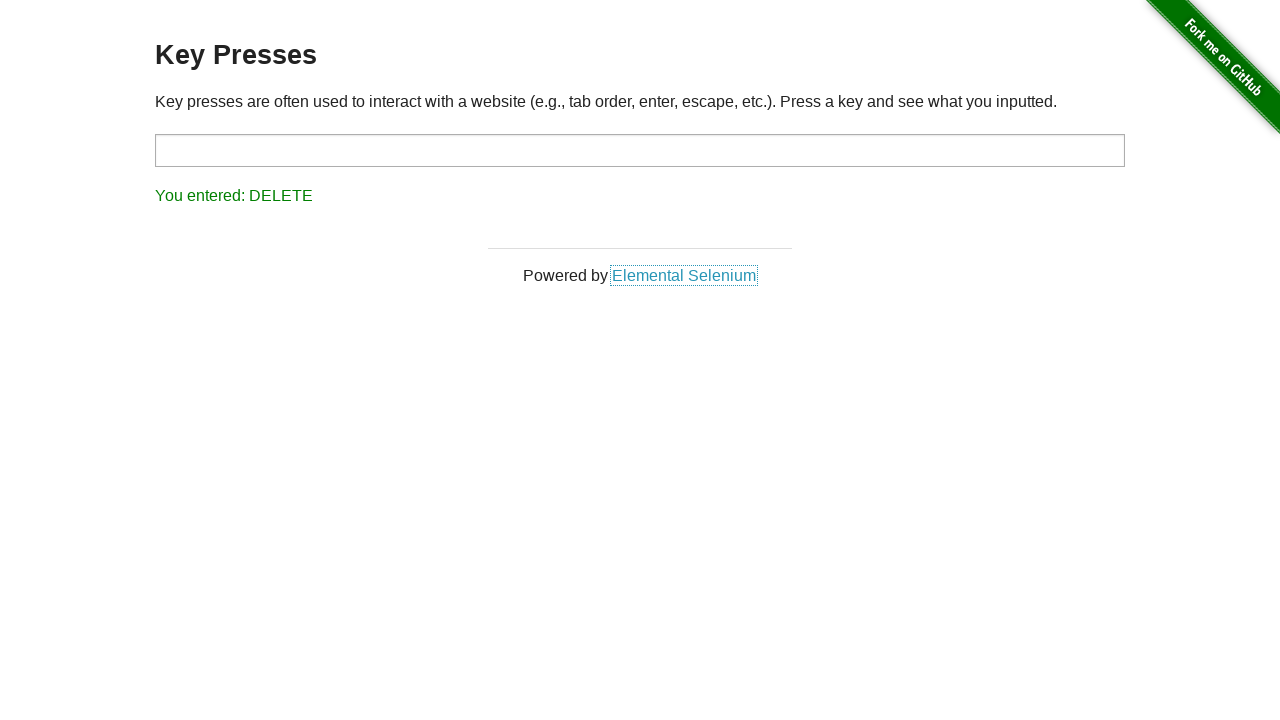

Pressed ESCAPE key
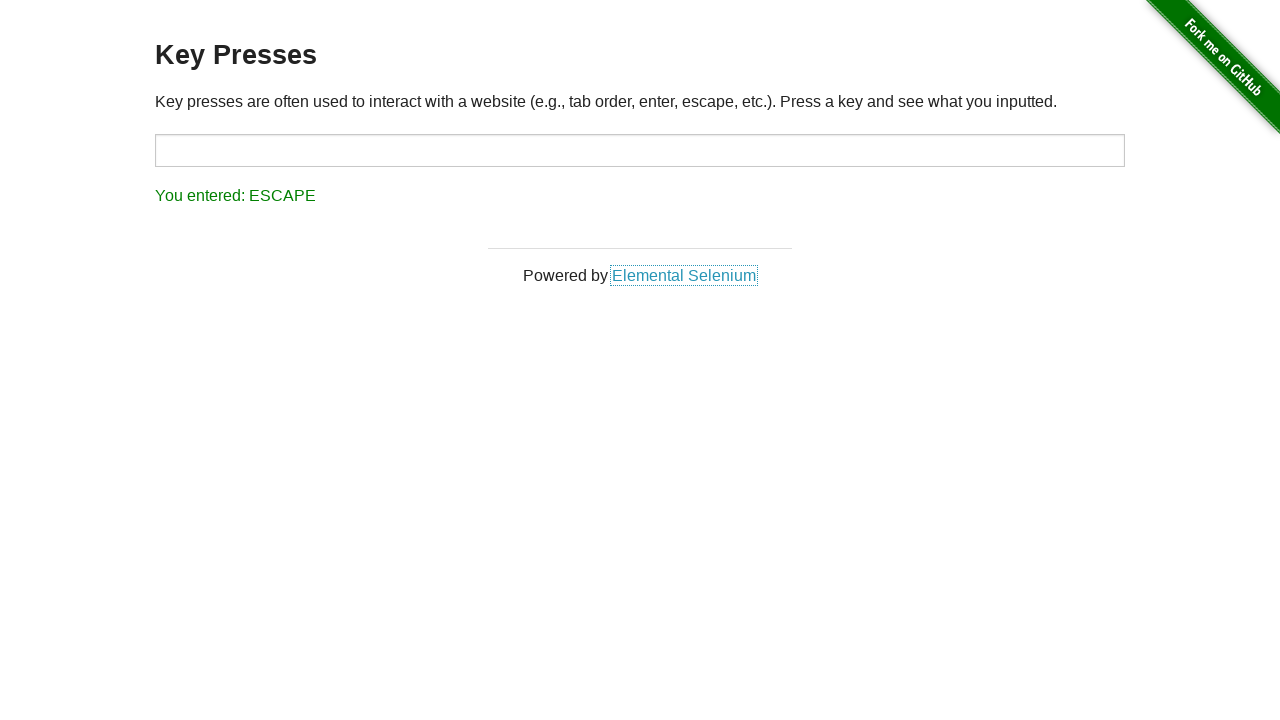

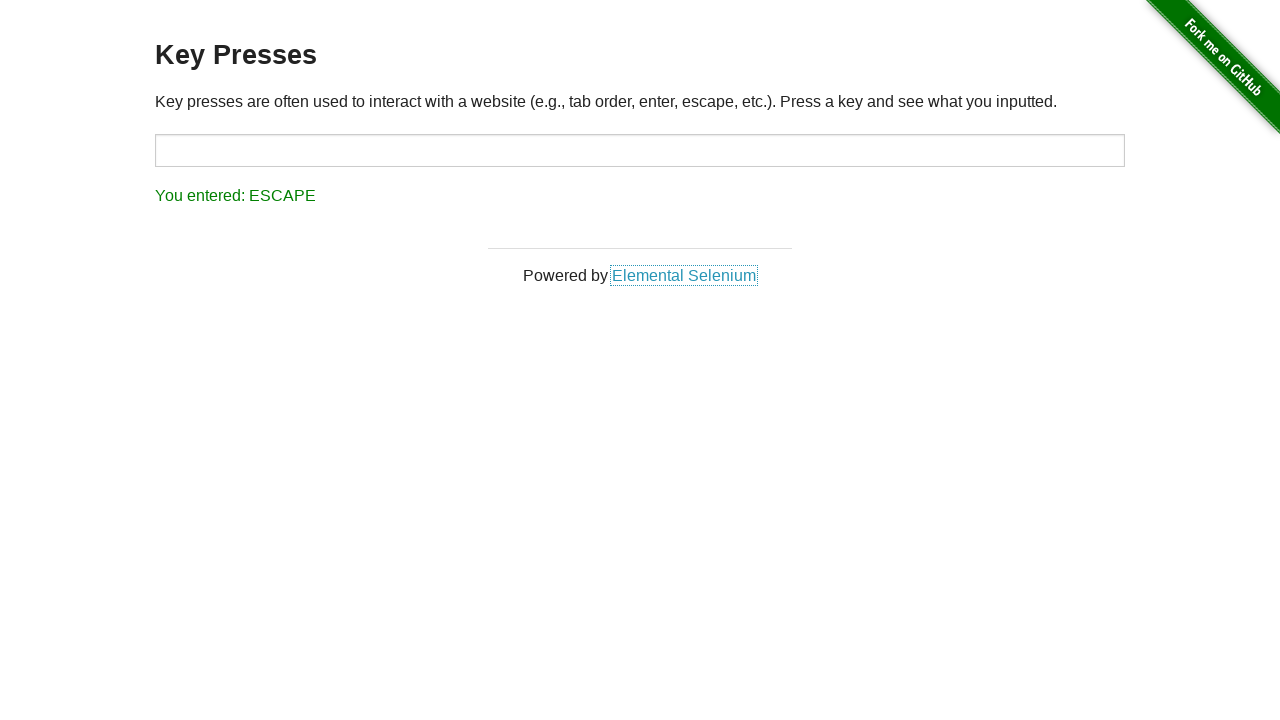